Tests completing trivia creation, playing through questions, and verifying Back button preserves answer selection on question 3

Starting URL: https://shemsvcollege.github.io/Trivia/

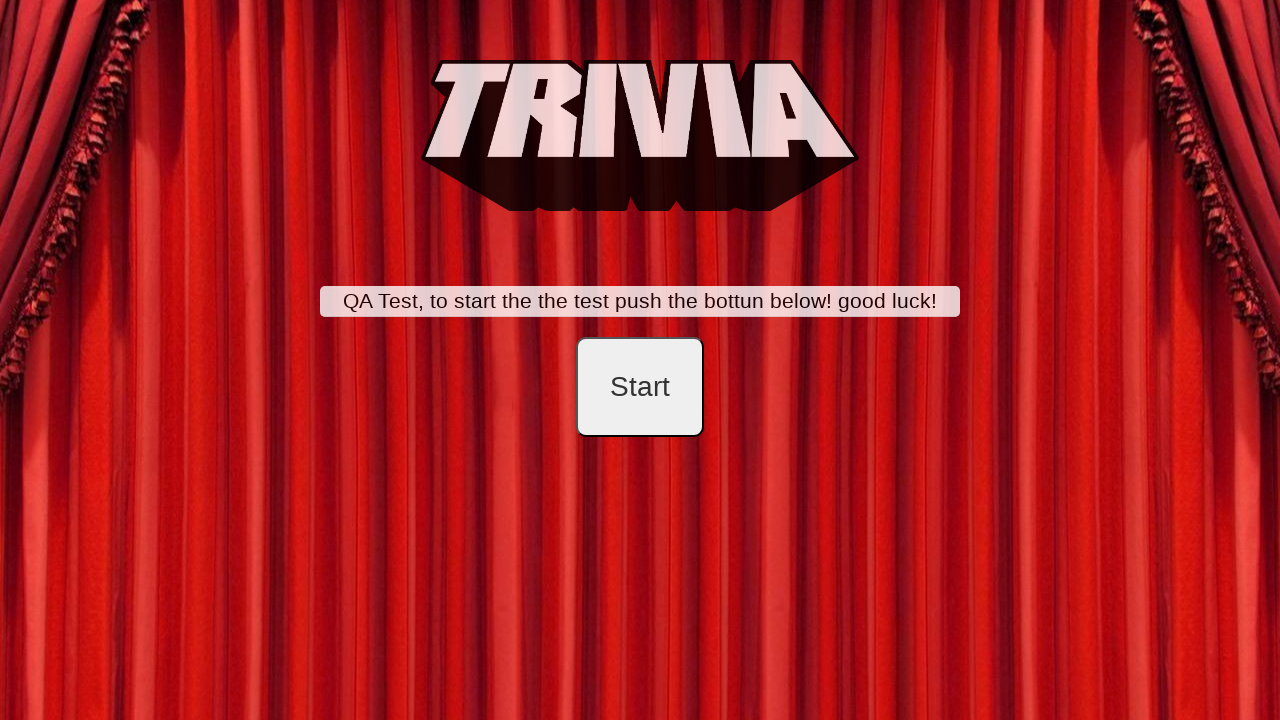

Clicked start button to begin trivia creation at (640, 387) on #startB
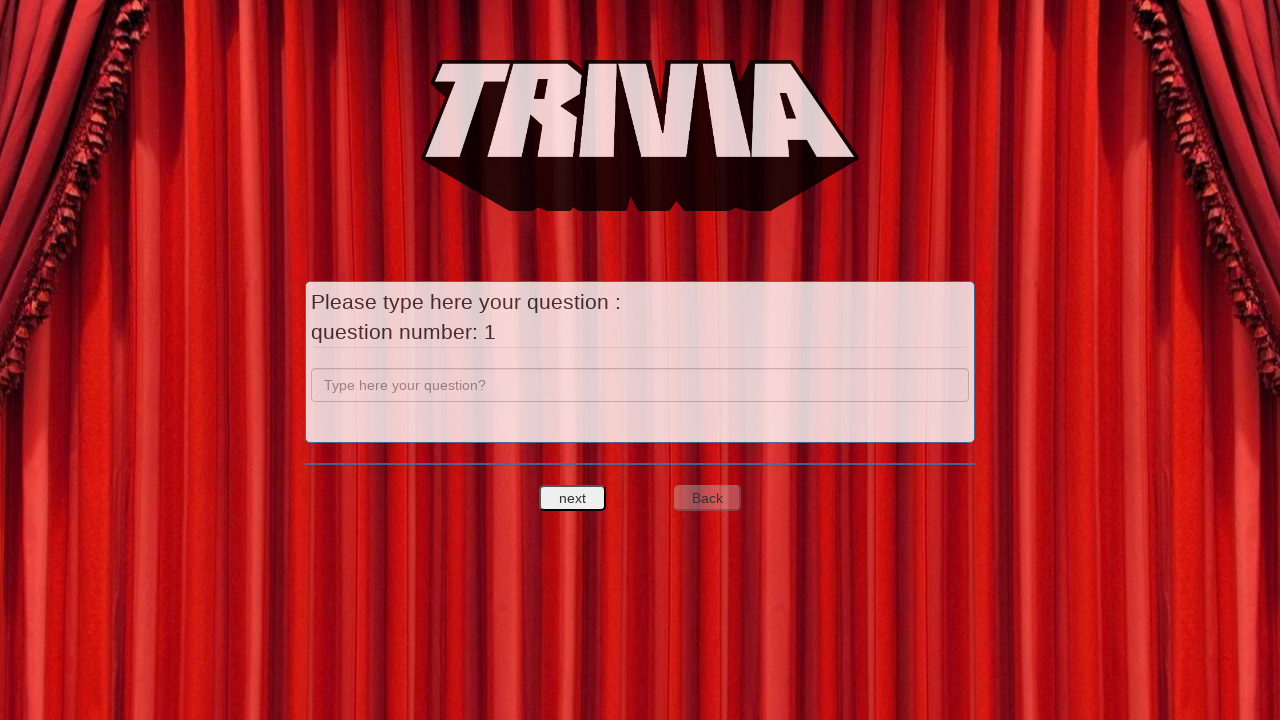

Filled question 1 text field with 'a' on input[name='question']
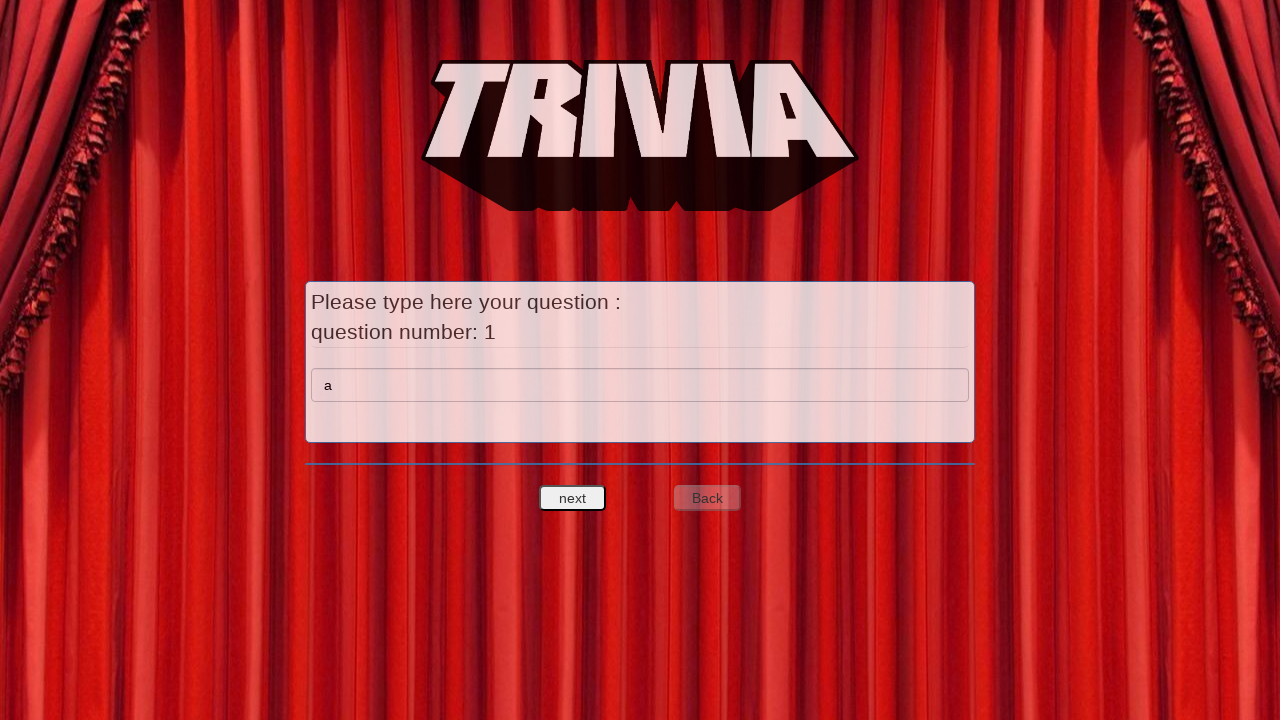

Clicked next to proceed to question 1 answers at (573, 498) on #nextquest
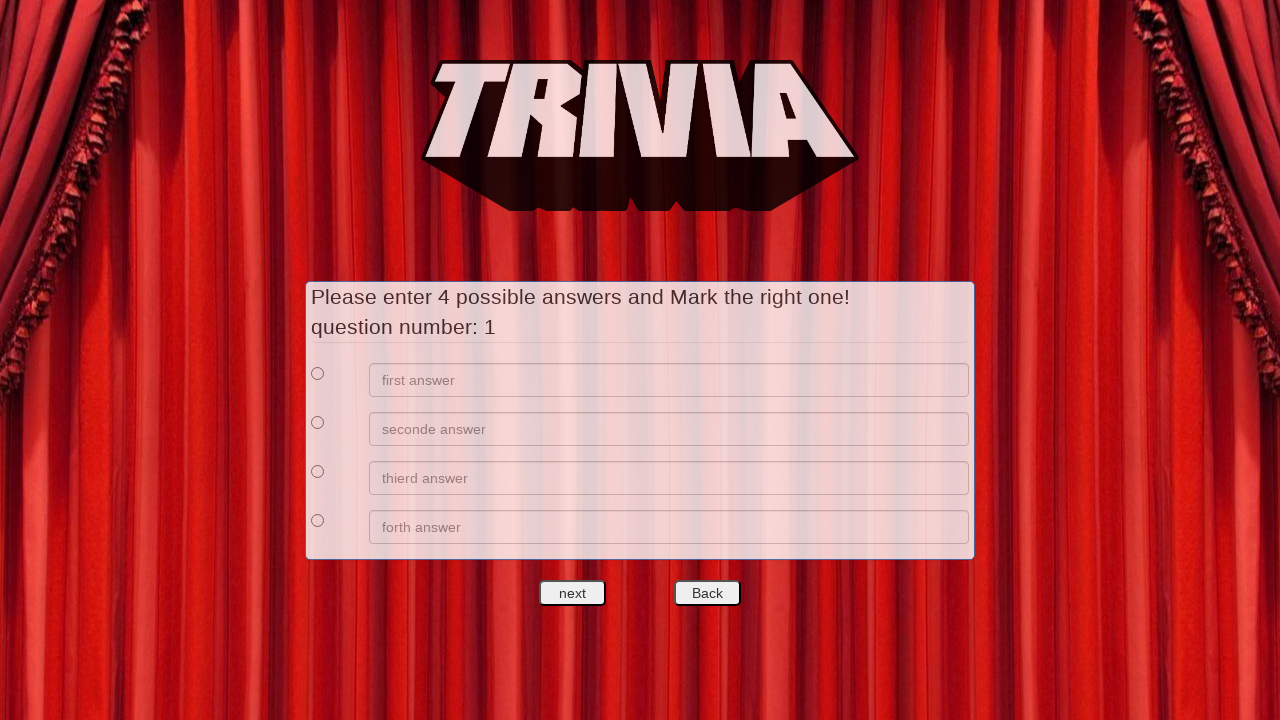

Filled question 1 answer 1 with 'a' on //*[@id='answers']/div[1]/div[2]/input
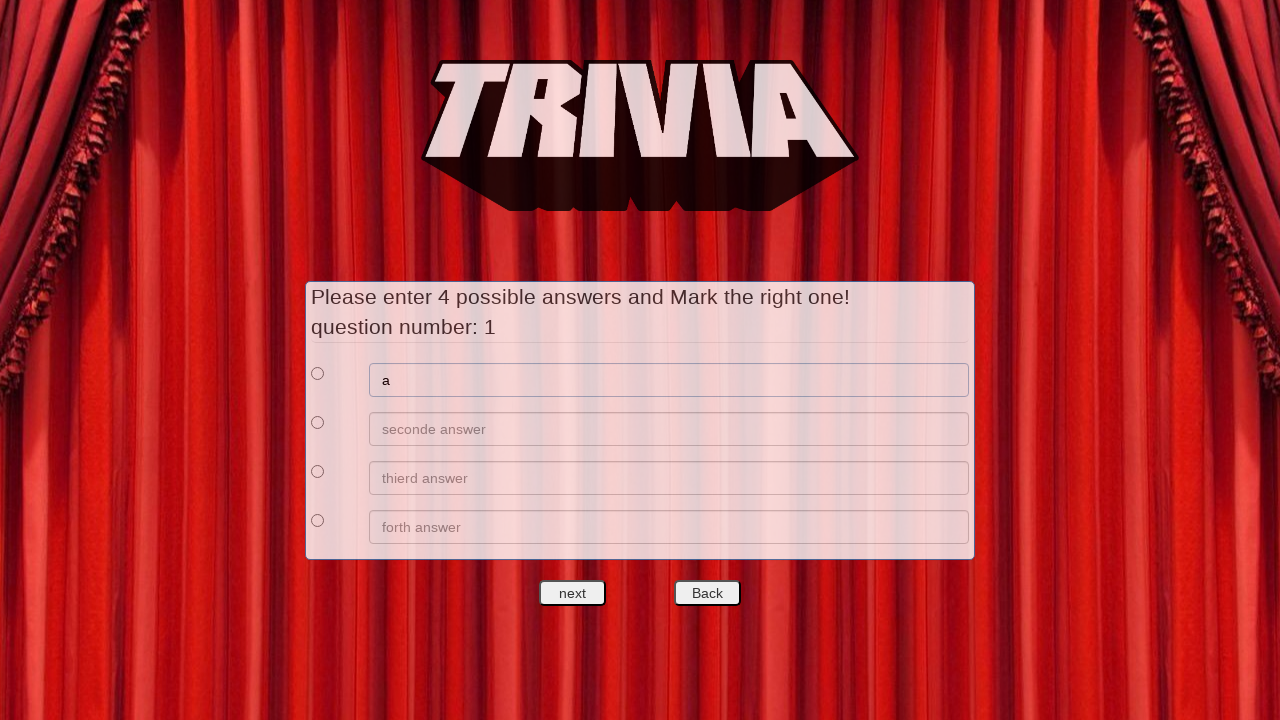

Filled question 1 answer 2 with 'b' on //*[@id='answers']/div[2]/div[2]/input
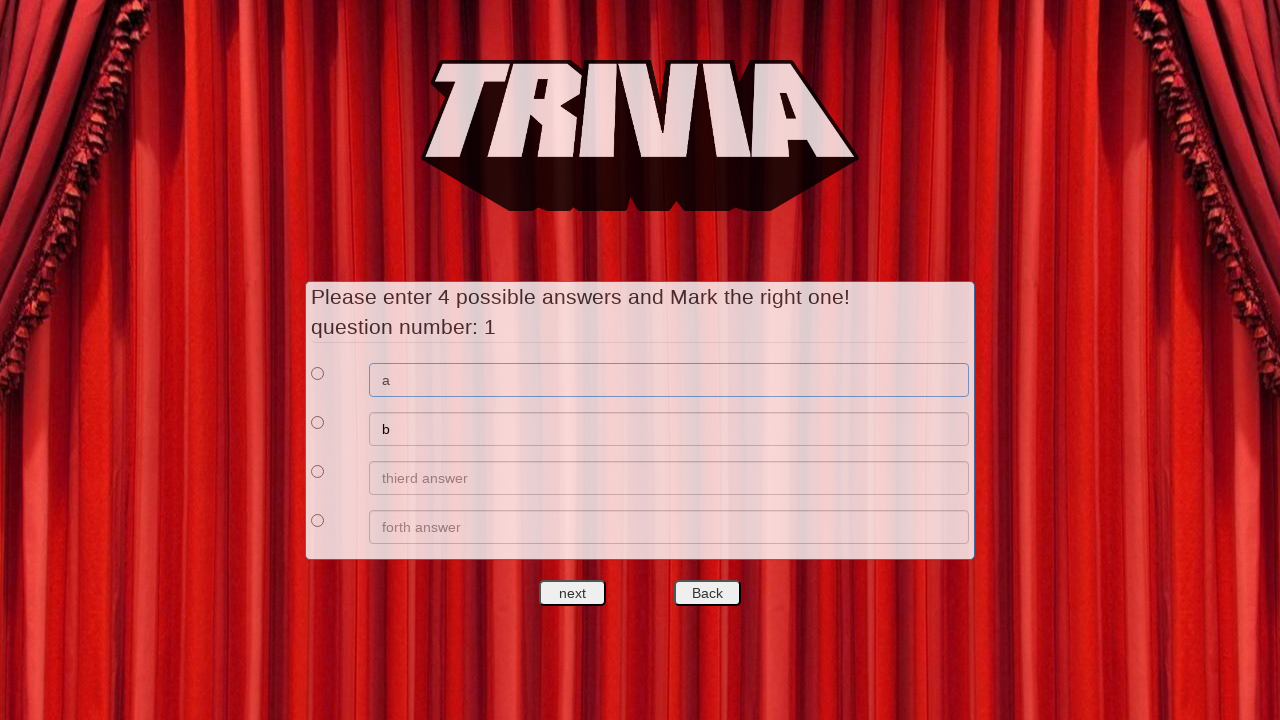

Filled question 1 answer 3 with 'c' on //*[@id='answers']/div[3]/div[2]/input
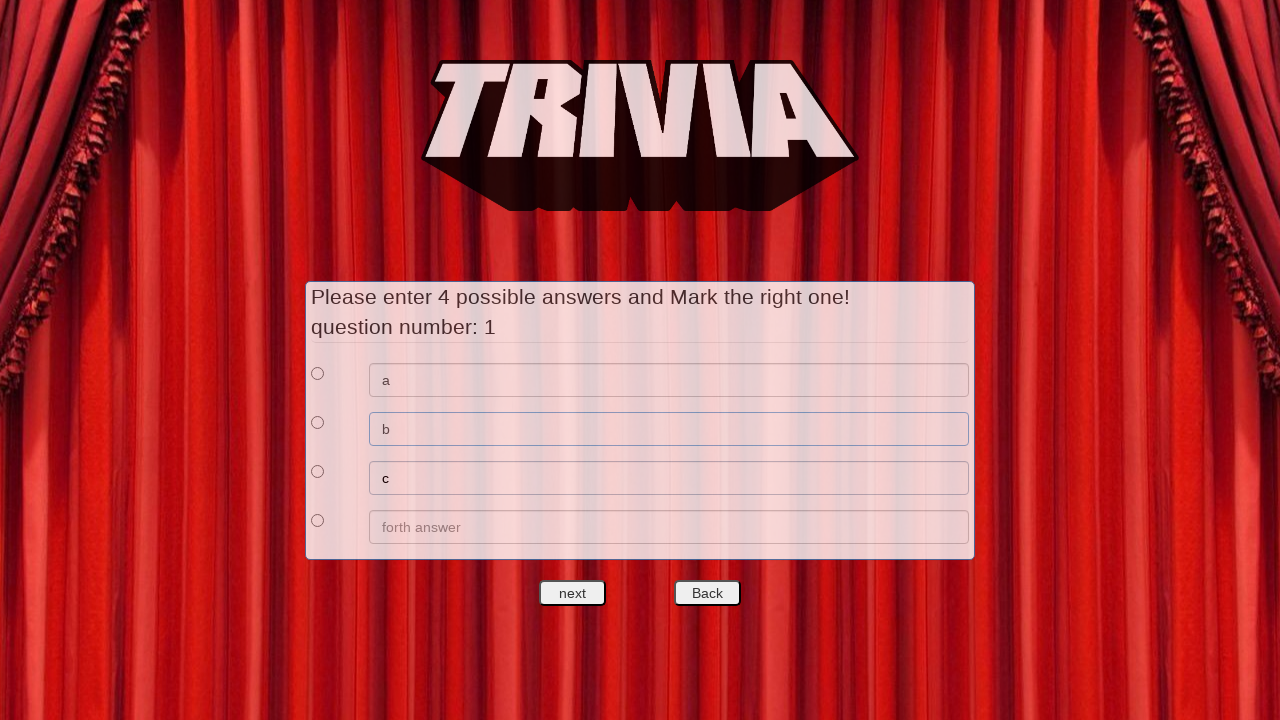

Filled question 1 answer 4 with 'd' on //*[@id='answers']/div[4]/div[2]/input
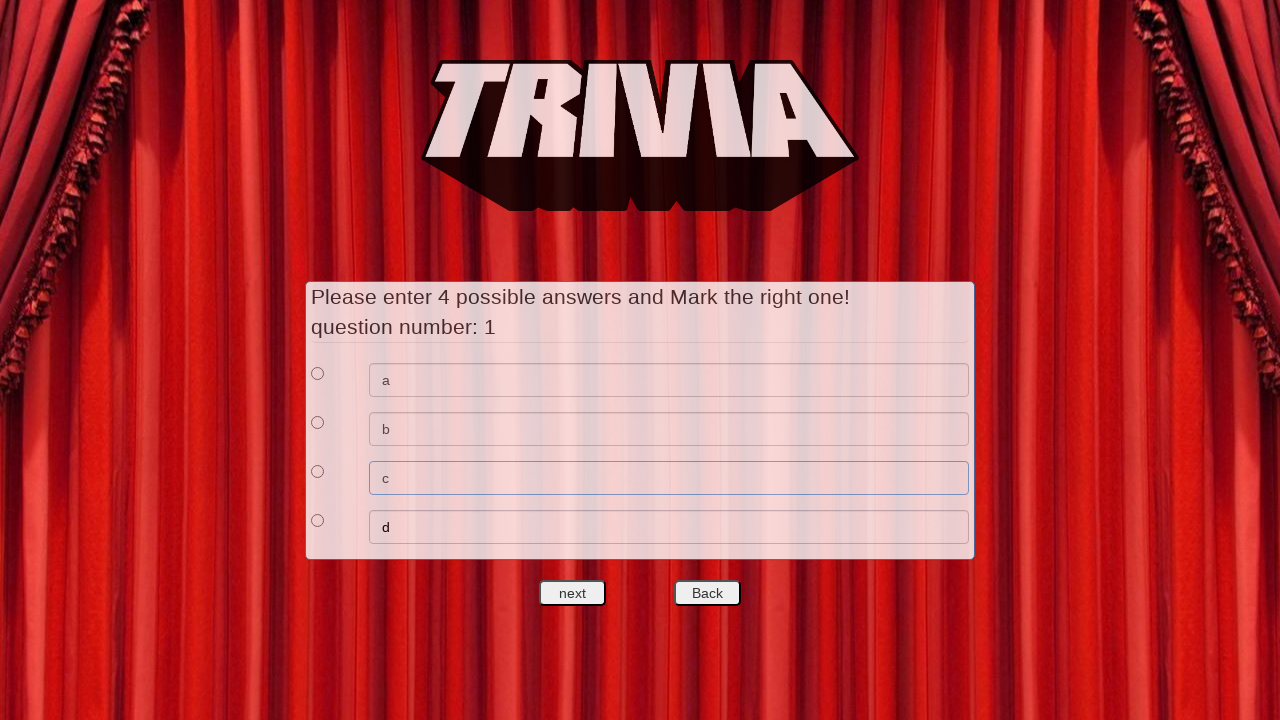

Selected answer 1 as correct for question 1 at (318, 373) on xpath=//*[@id='answers']/div[1]/div[1]/input
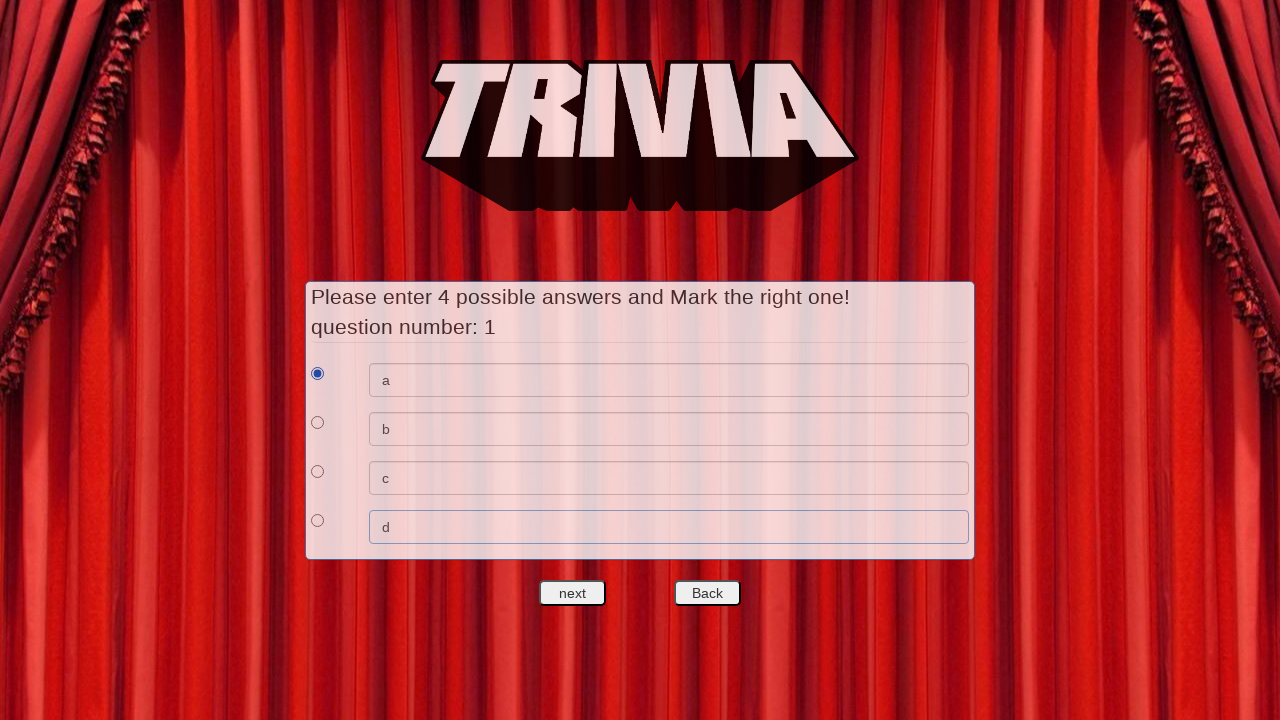

Clicked next to proceed to question 2 at (573, 593) on #nextquest
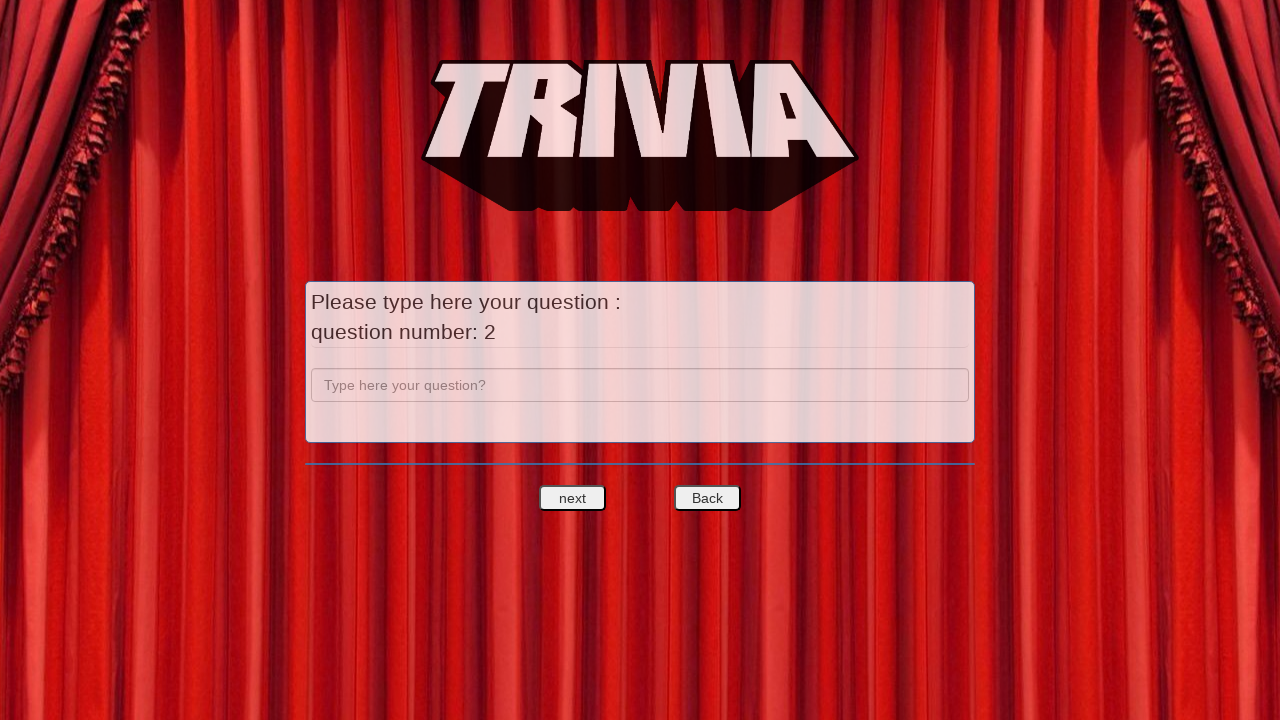

Filled question 2 text field with 'b' on input[name='question']
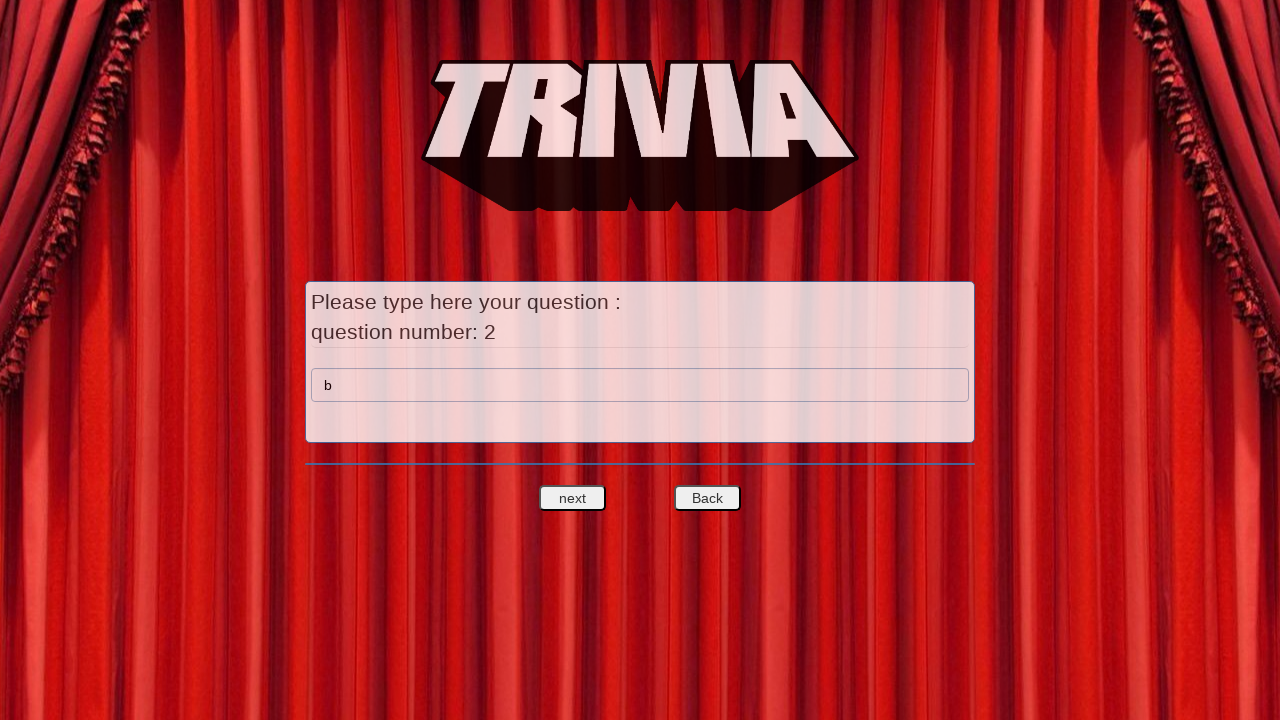

Clicked next to proceed to question 2 answers at (573, 498) on #nextquest
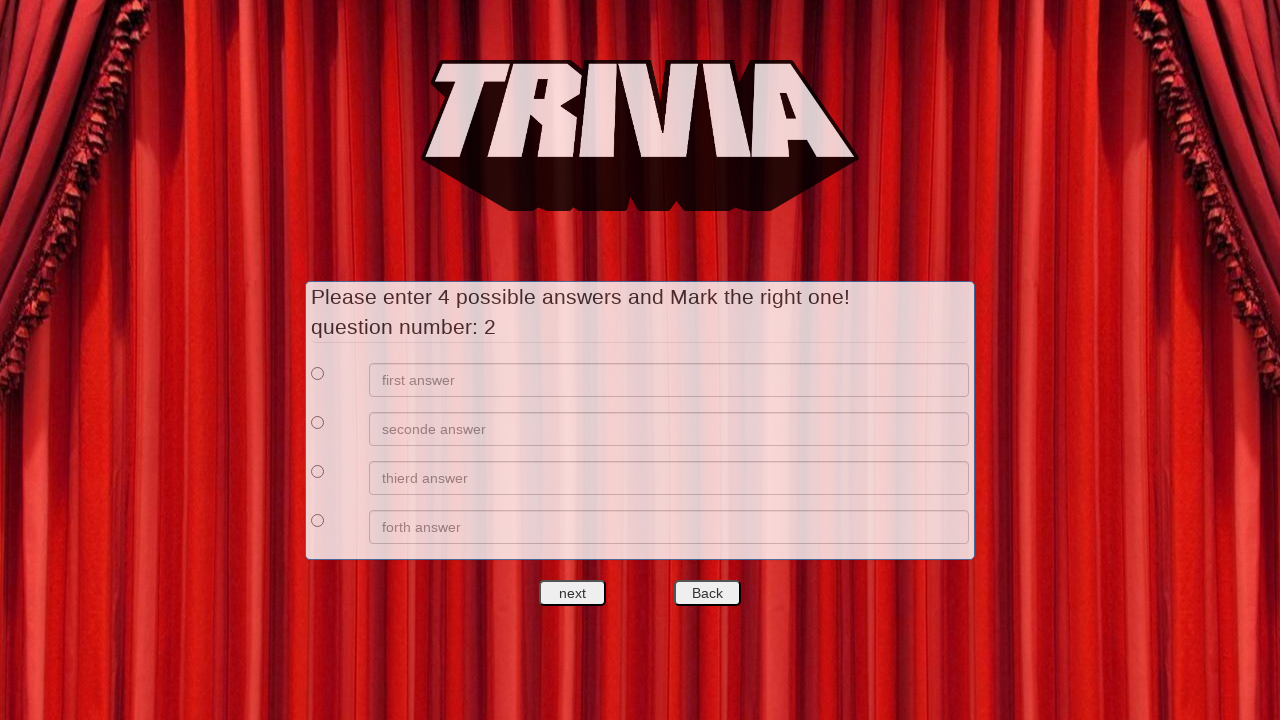

Filled question 2 answer 1 with 'e' on //*[@id='answers']/div[1]/div[2]/input
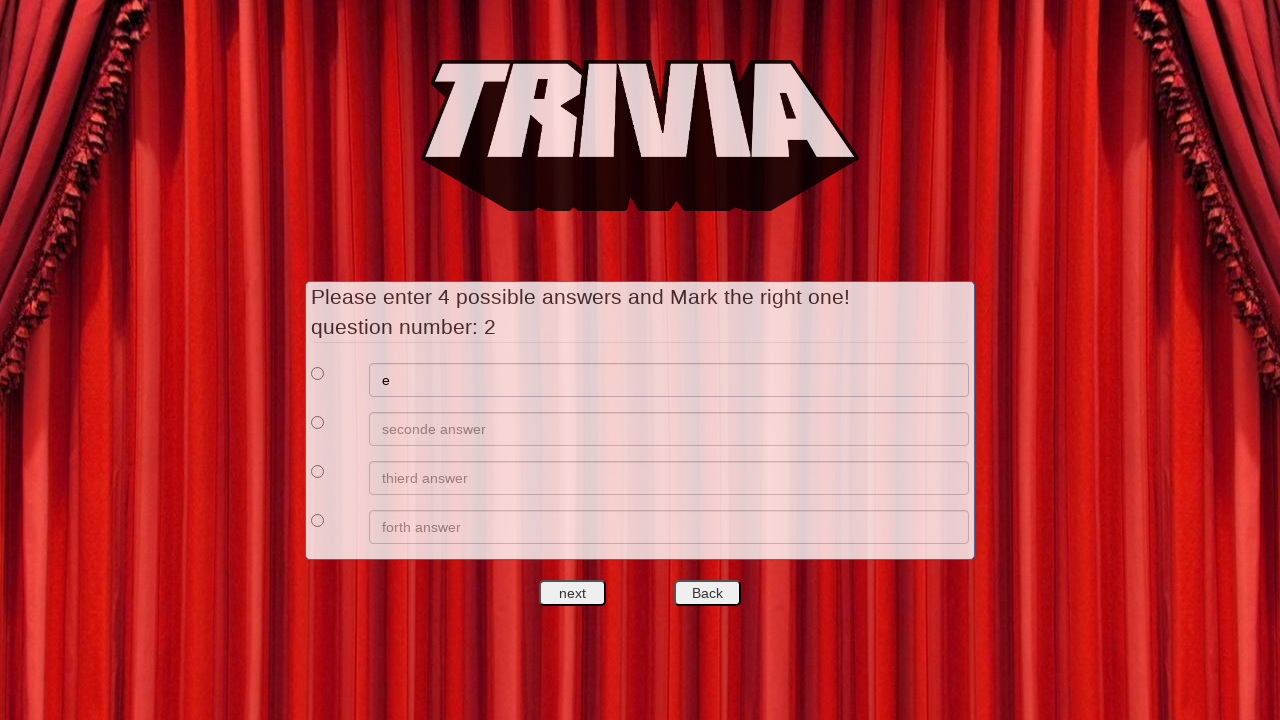

Filled question 2 answer 2 with 'f' on //*[@id='answers']/div[2]/div[2]/input
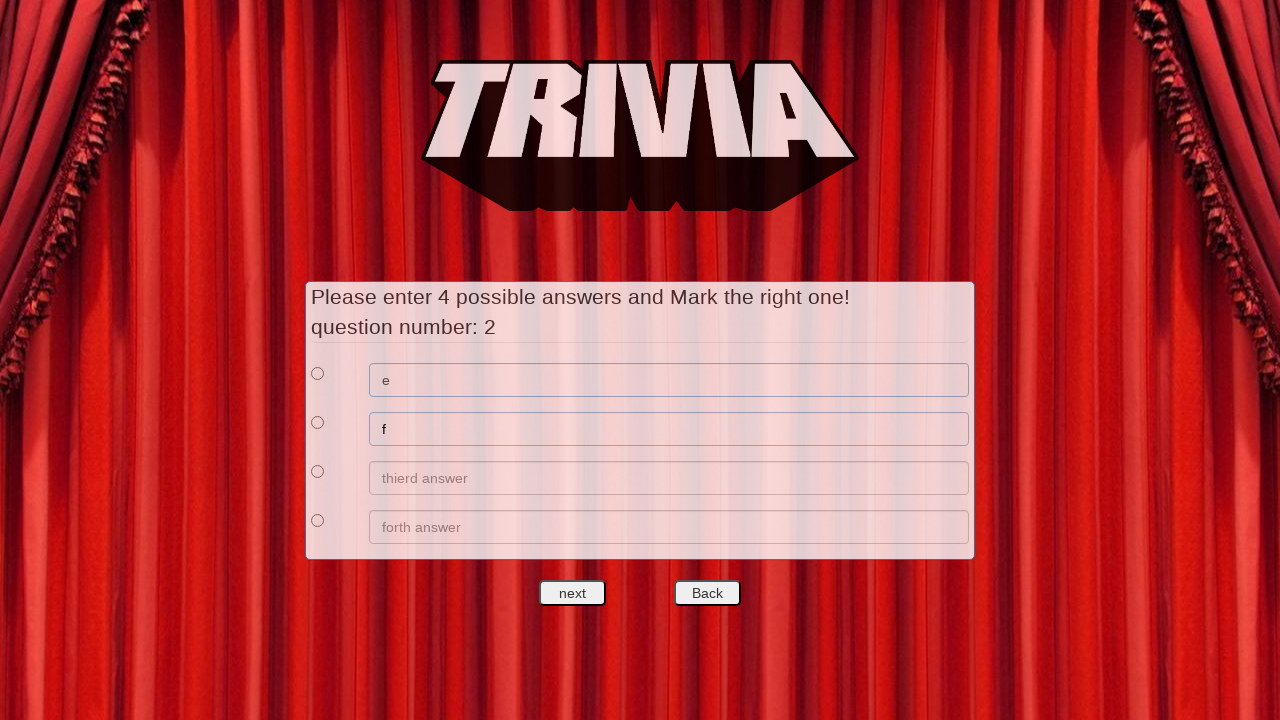

Filled question 2 answer 3 with 'g' on //*[@id='answers']/div[3]/div[2]/input
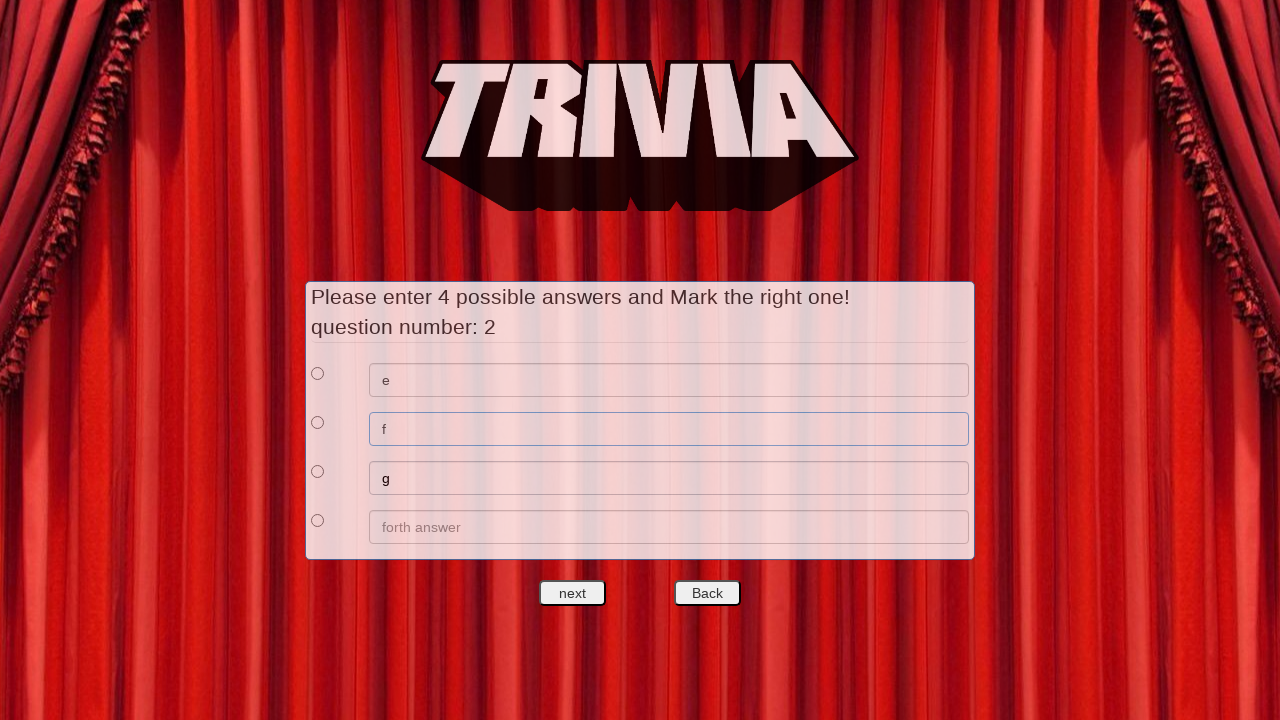

Filled question 2 answer 4 with 'h' on //*[@id='answers']/div[4]/div[2]/input
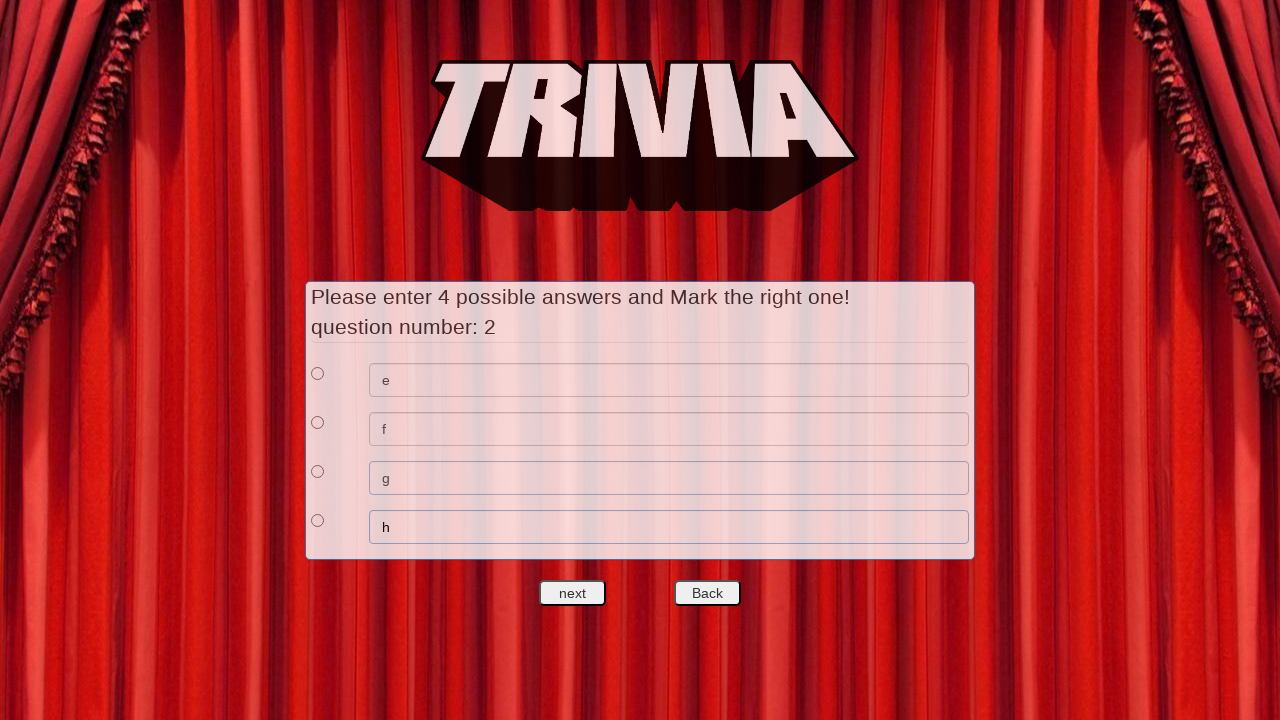

Selected answer 1 as correct for question 2 at (318, 373) on xpath=//*[@id='answers']/div[1]/div[1]/input
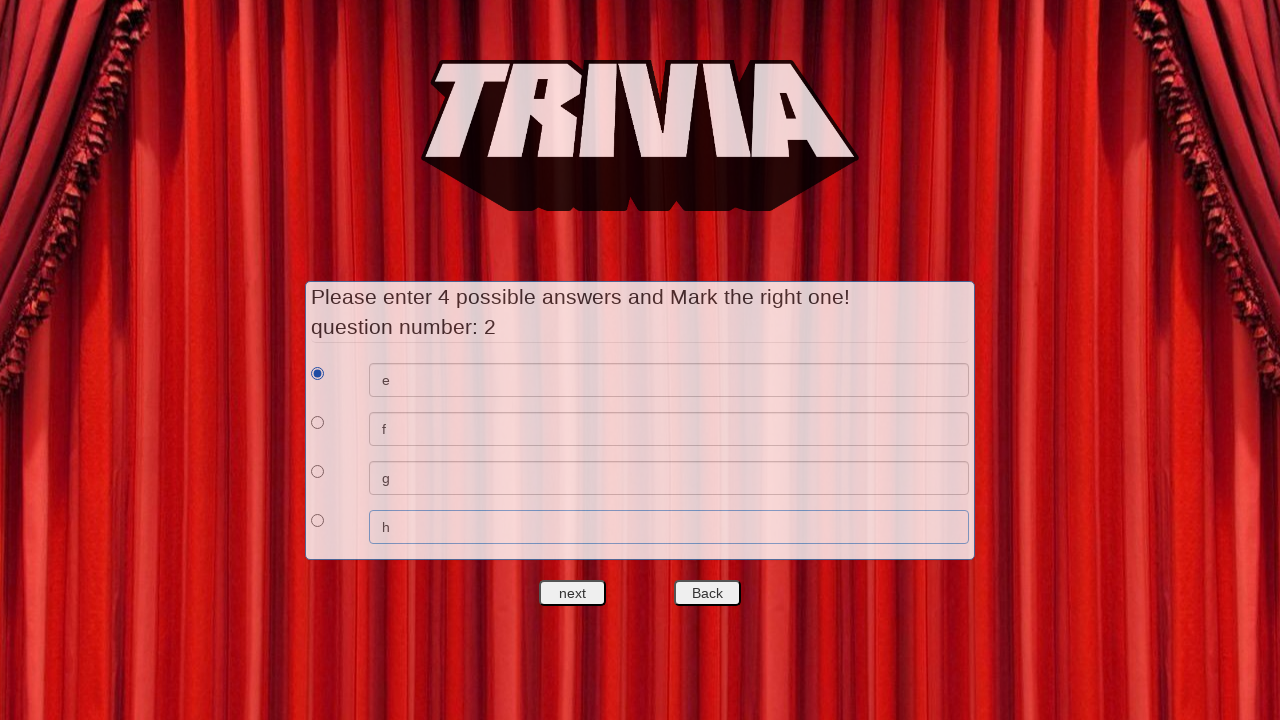

Clicked next to proceed to question 3 at (573, 593) on #nextquest
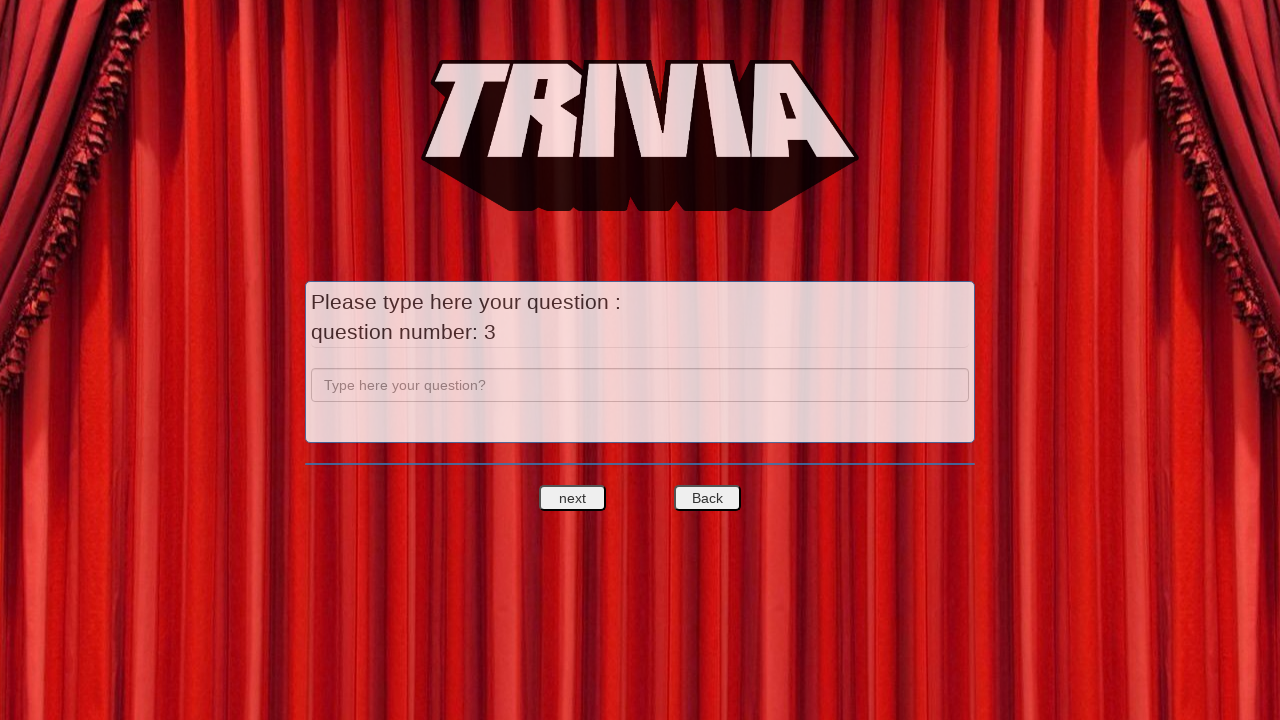

Filled question 3 text field with 'c' on input[name='question']
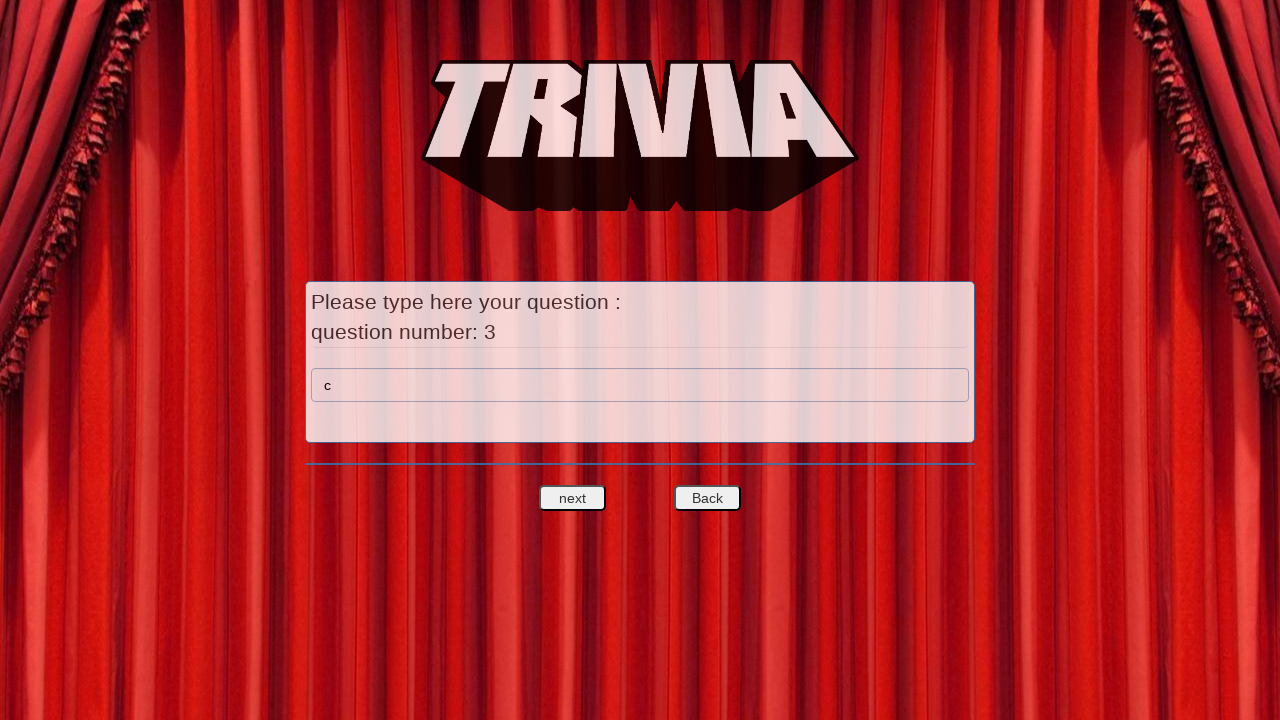

Clicked next to proceed to question 3 answers at (573, 498) on #nextquest
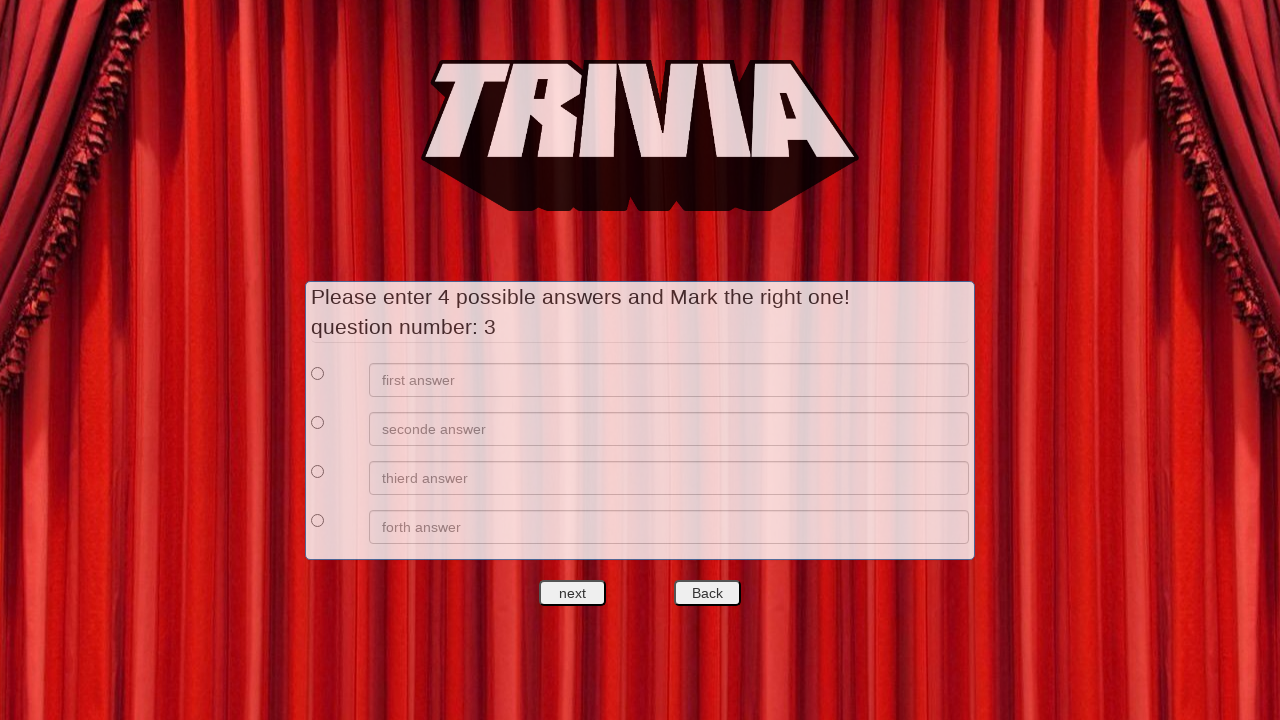

Filled question 3 answer 1 with 'i' on //*[@id='answers']/div[1]/div[2]/input
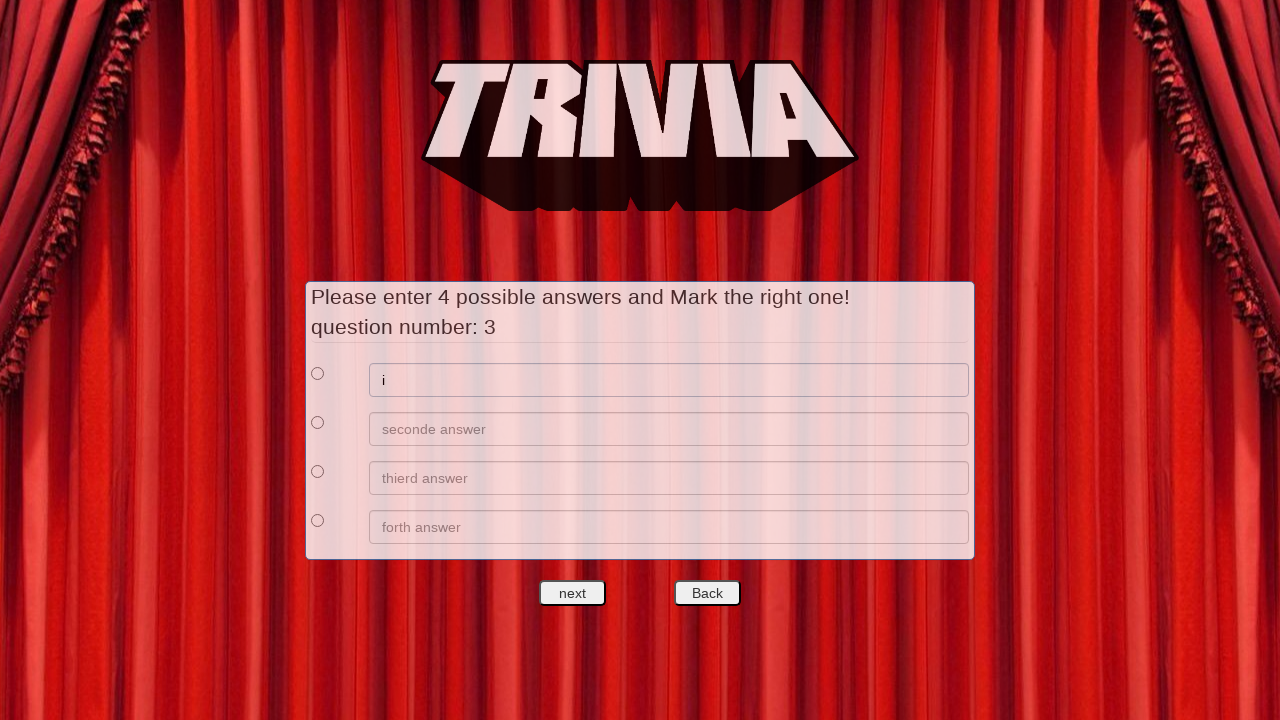

Filled question 3 answer 2 with 'j' on //*[@id='answers']/div[2]/div[2]/input
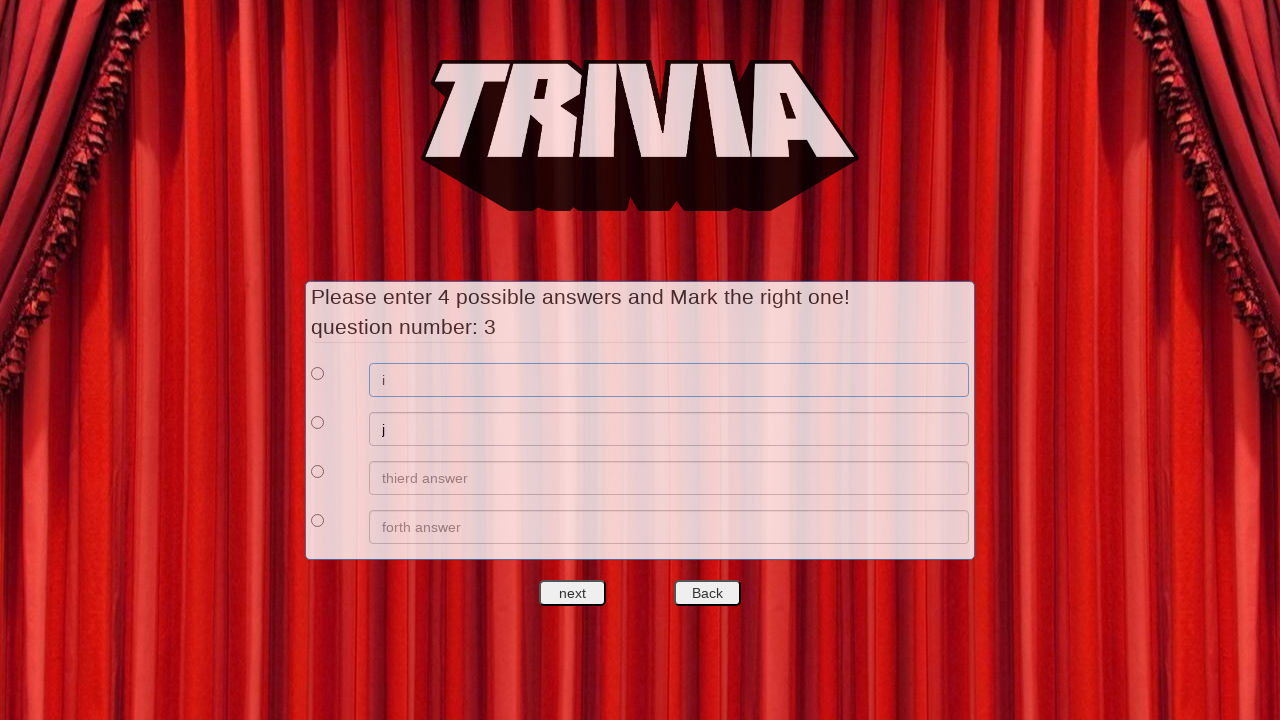

Filled question 3 answer 3 with 'k' on //*[@id='answers']/div[3]/div[2]/input
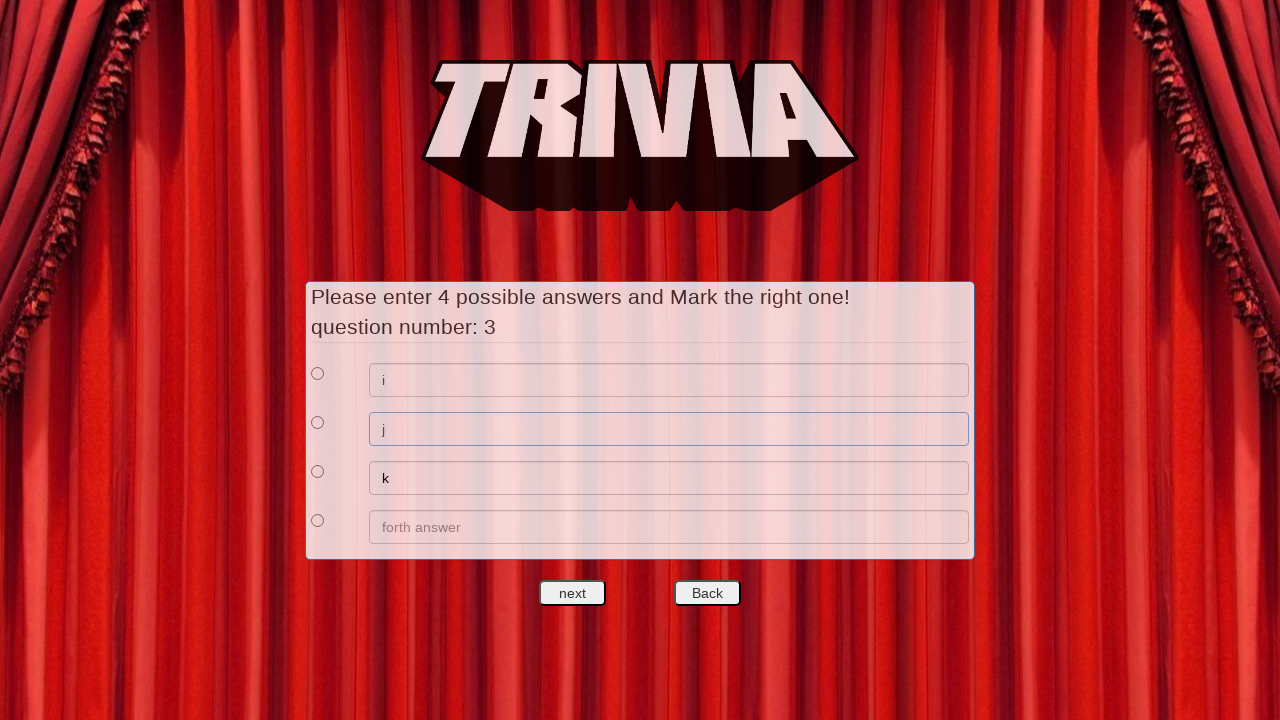

Filled question 3 answer 4 with 'l' on //*[@id='answers']/div[4]/div[2]/input
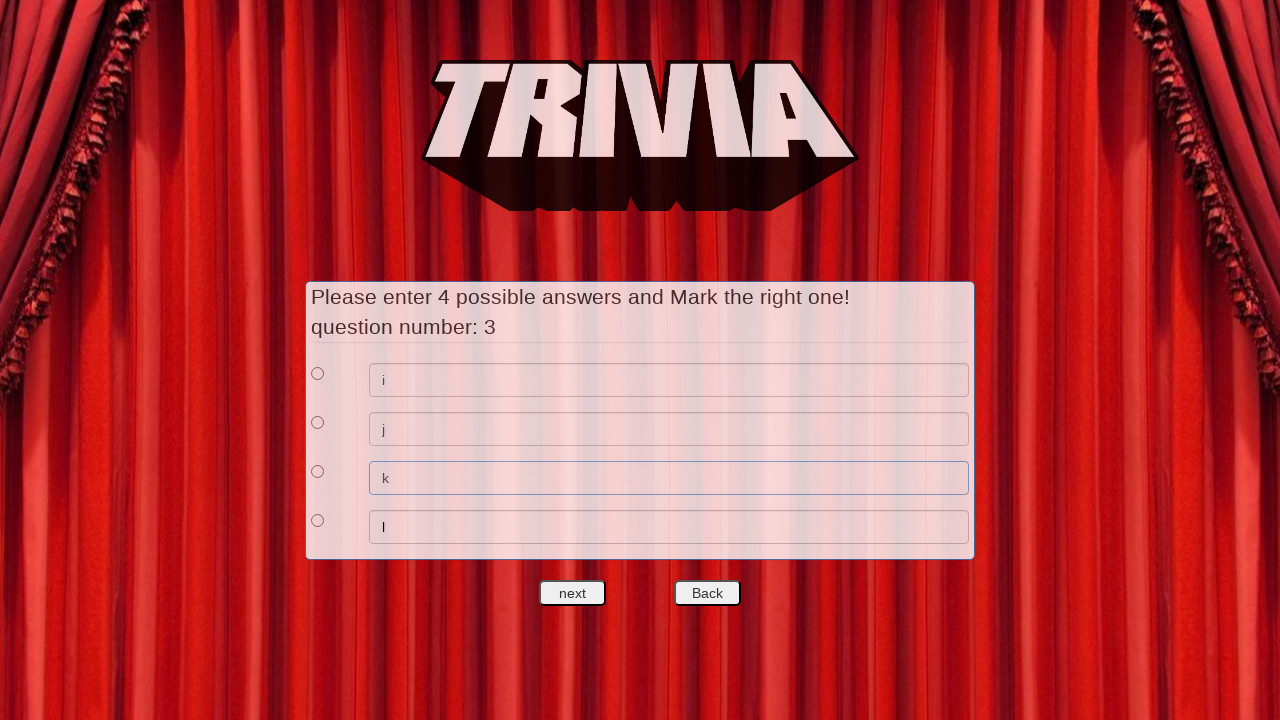

Selected answer 1 as correct for question 3 at (318, 373) on xpath=//*[@id='answers']/div[1]/div[1]/input
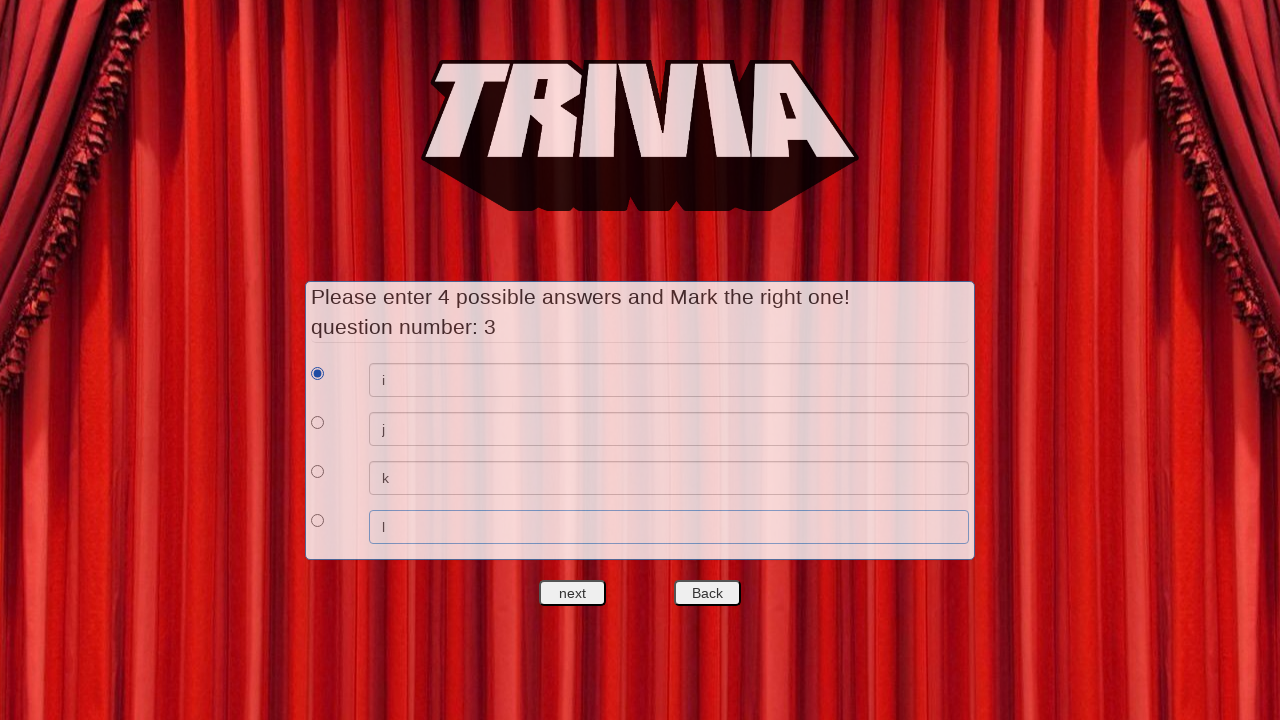

Clicked next to complete trivia creation at (573, 593) on #nextquest
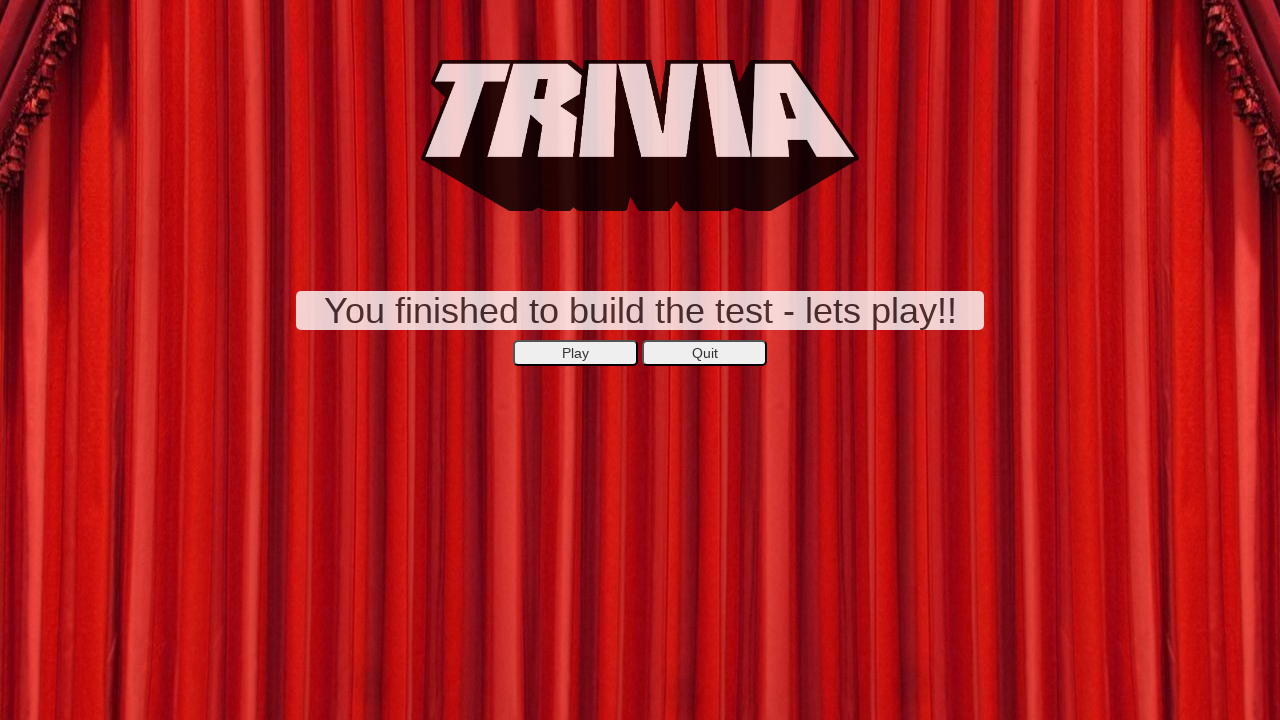

Clicked Play button to start trivia game at (576, 353) on xpath=//*[@id='secondepage']/center/button[1]
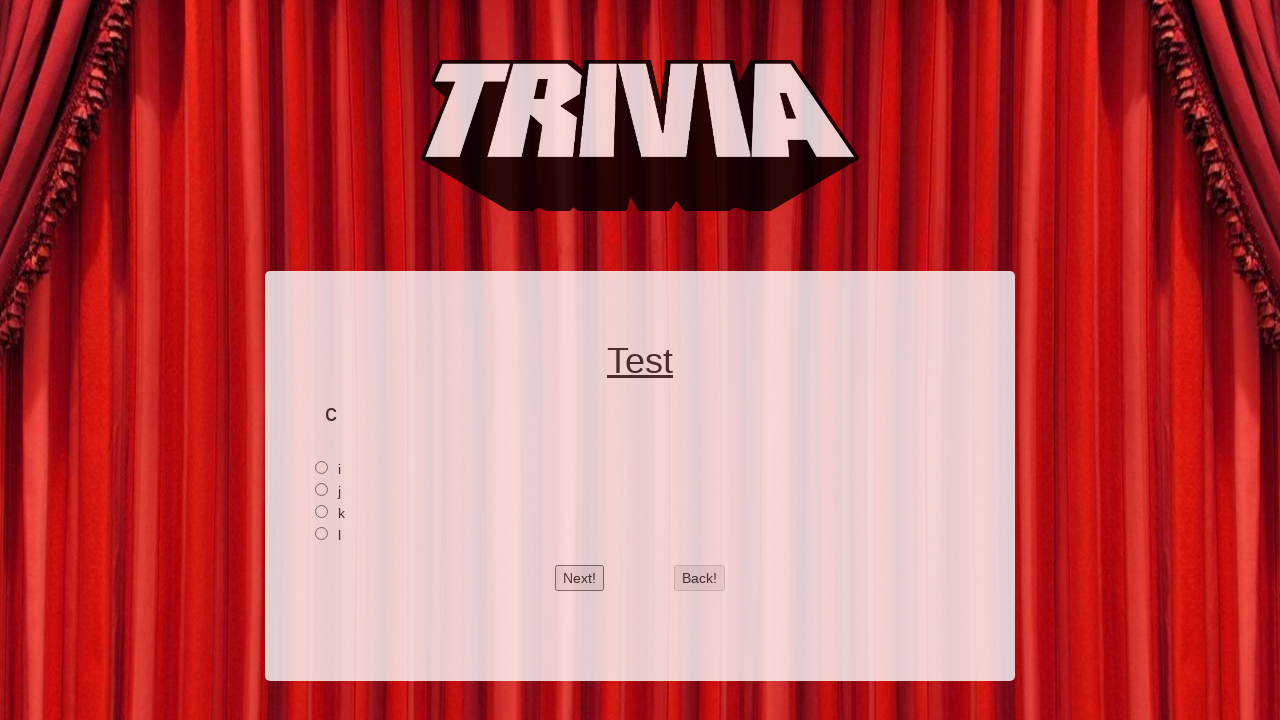

Selected answer 1 for question 1 in game at (322, 467) on xpath=//*[@id='2']/input[1]
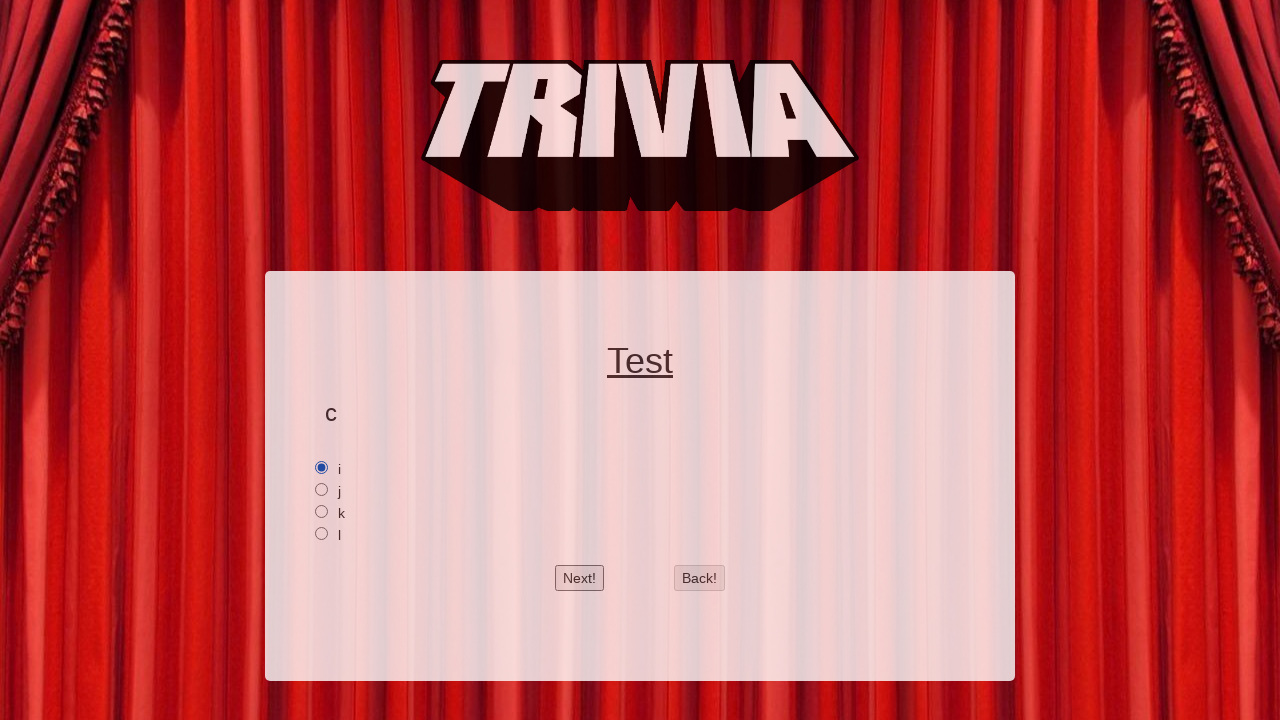

Clicked next to proceed to question 2 in game at (580, 578) on #btnnext
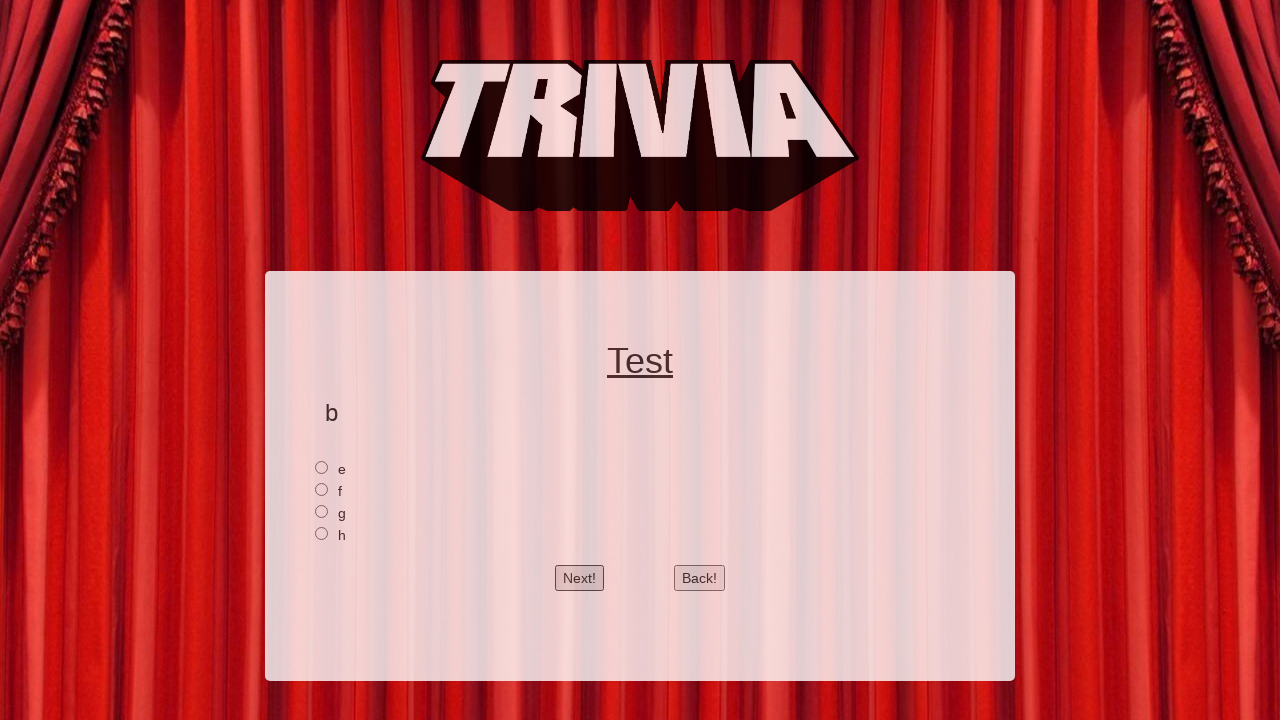

Selected answer 1 for question 2 in game at (322, 467) on xpath=//*[@id='1']/input[1]
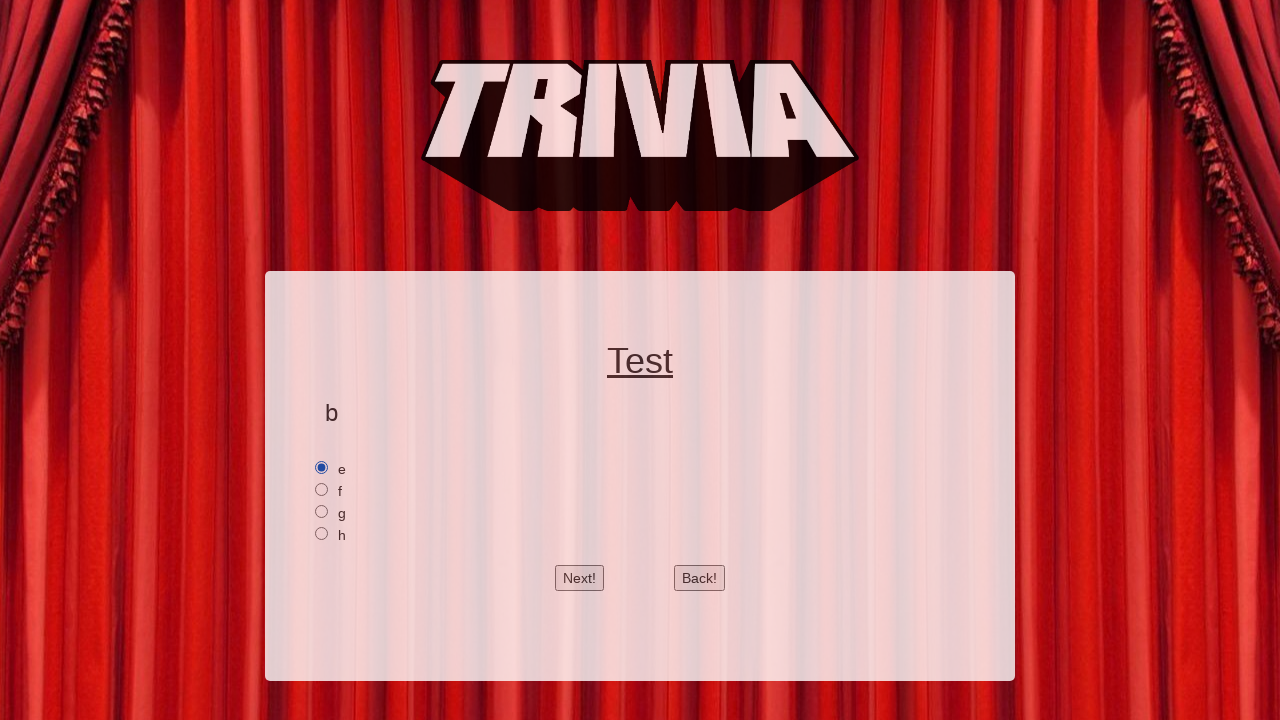

Clicked next to proceed to question 3 in game at (580, 578) on #btnnext
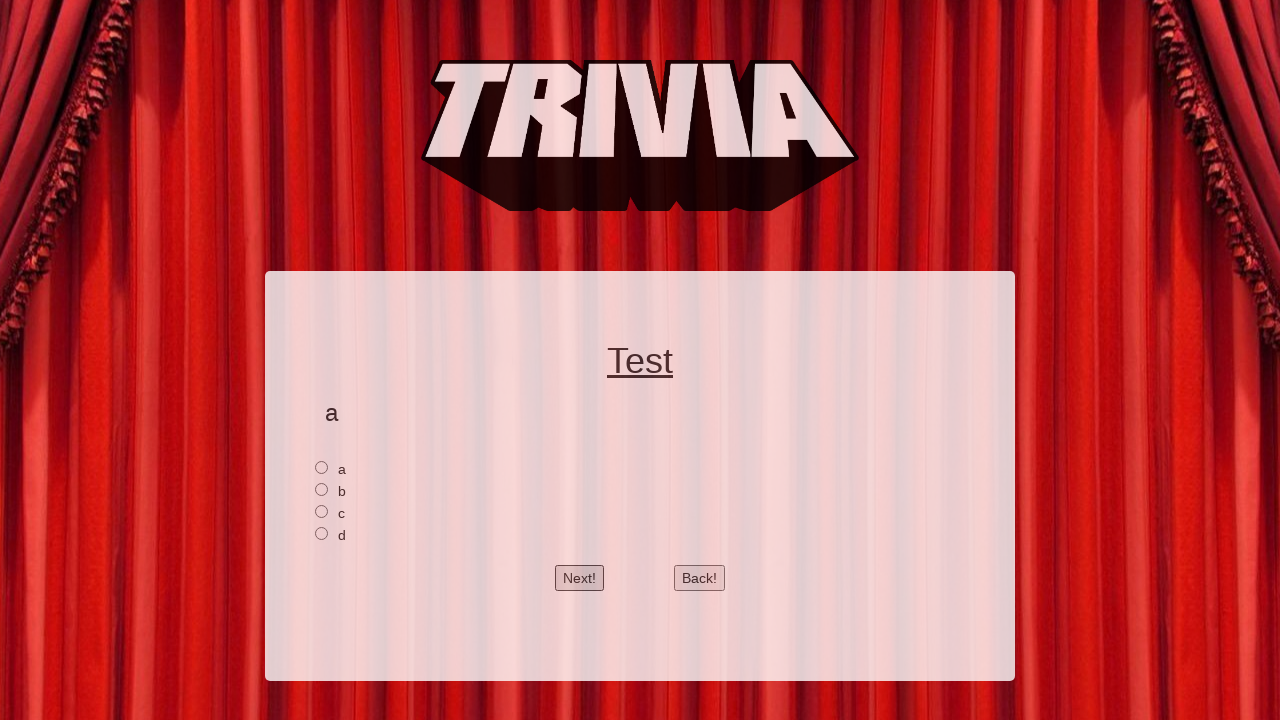

Clicked back button to return to question 2 at (700, 578) on #btnback
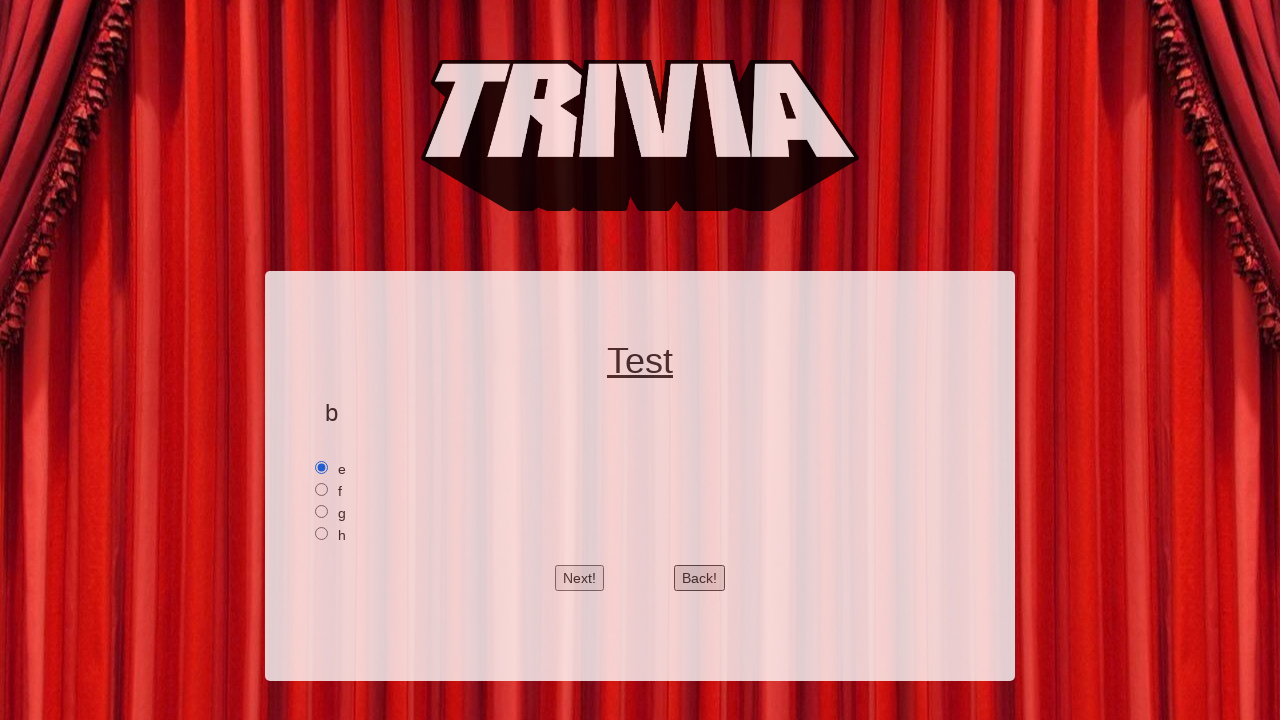

Verified that answer 1 for question 2 is still selected after back button
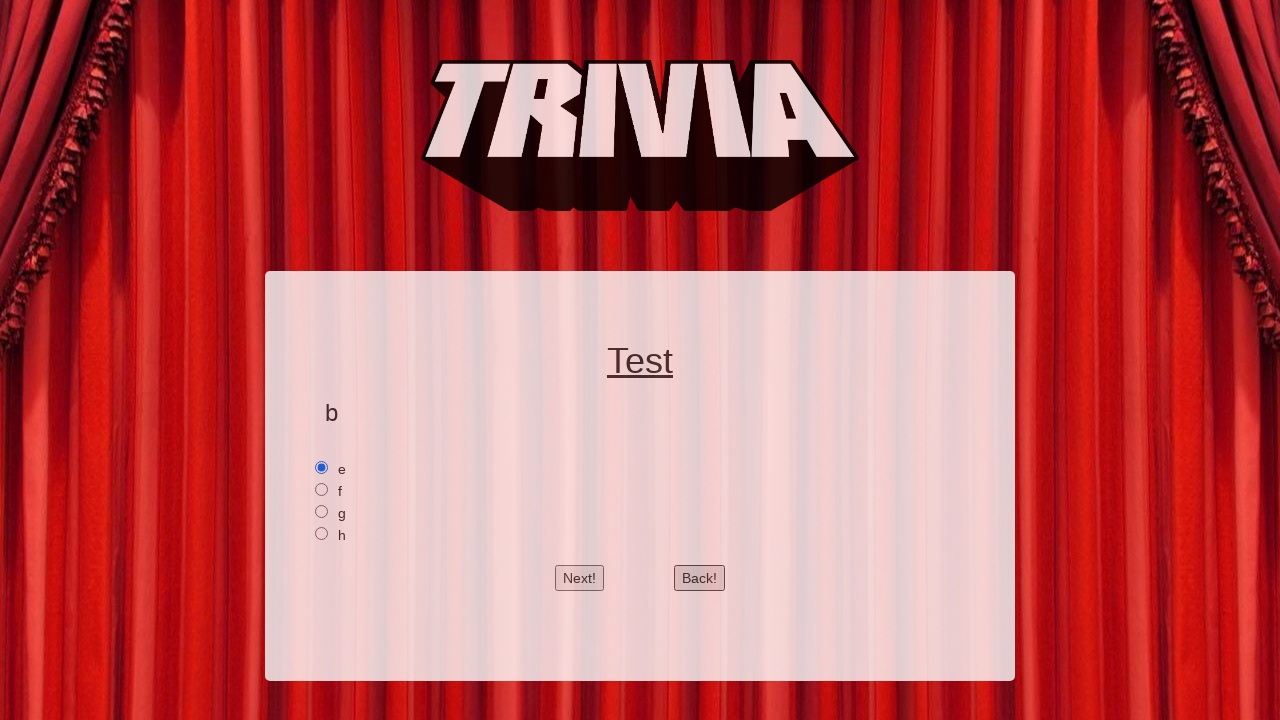

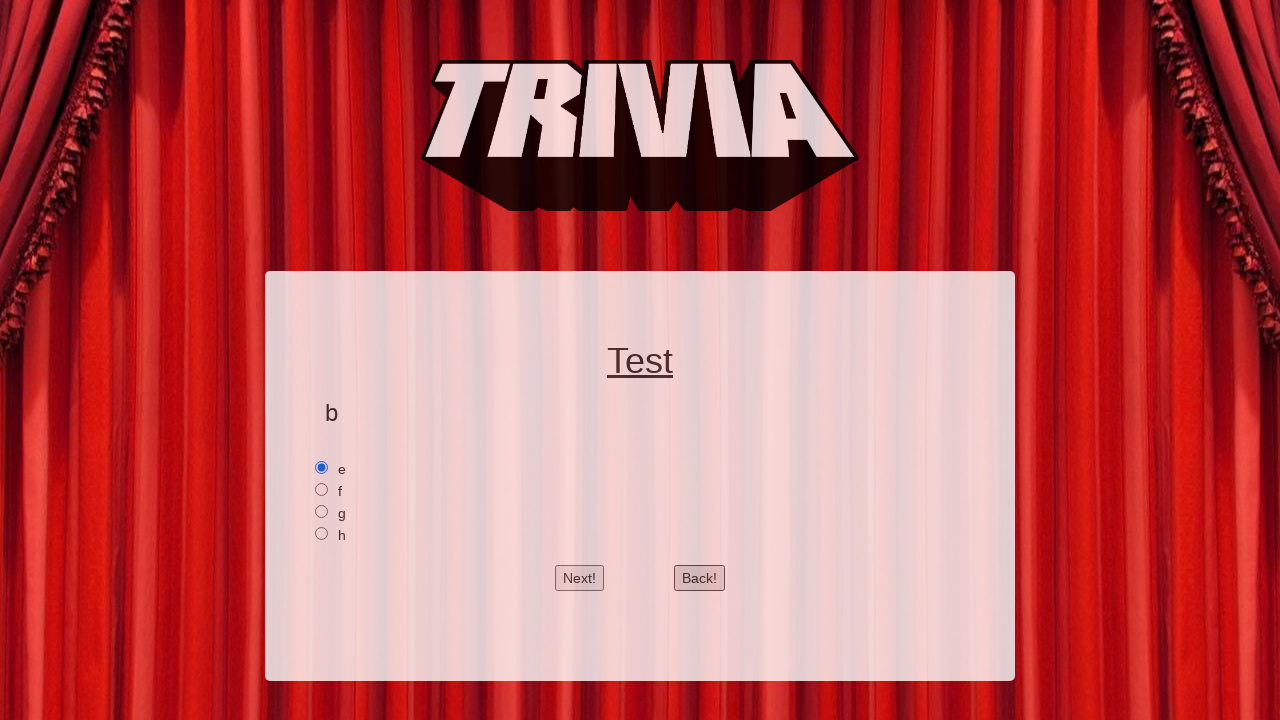